Navigates to team page and verifies the three author names are Oliver Schade, Gregor Scheithauer, and Stefan Scheler

Starting URL: http://www.99-bottles-of-beer.net/

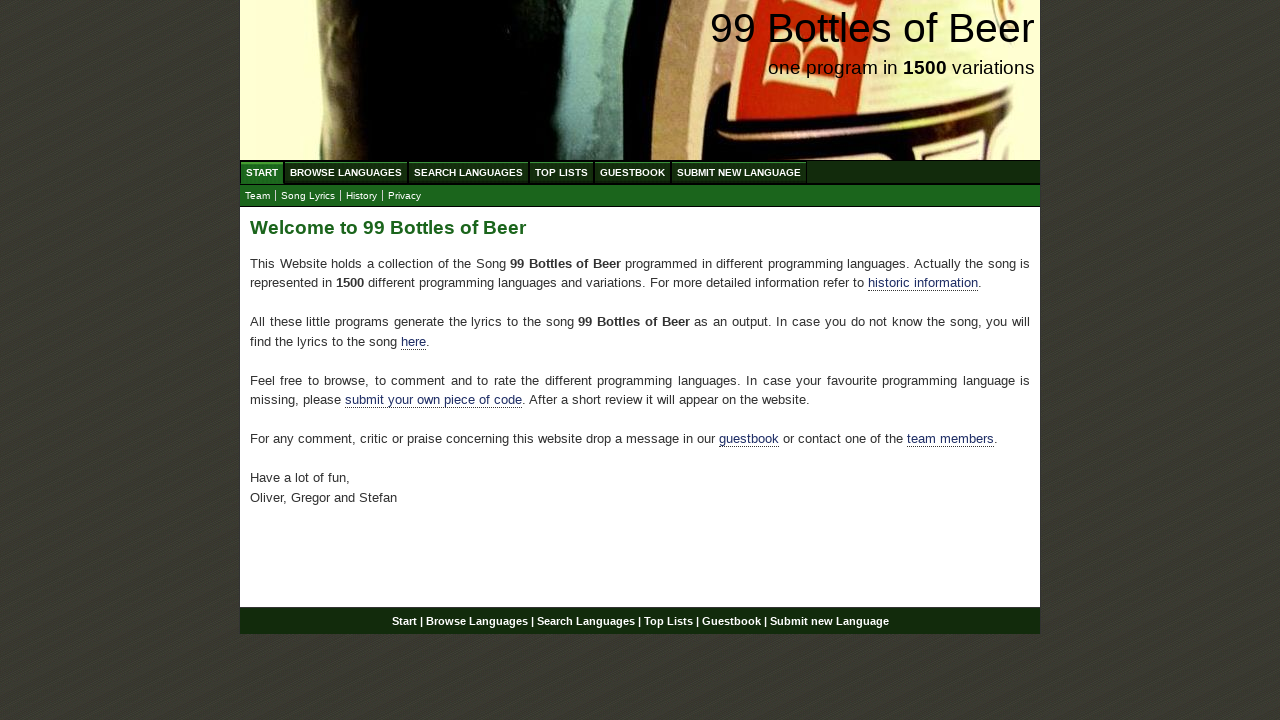

Navigated to 99 Bottles of Beer website homepage
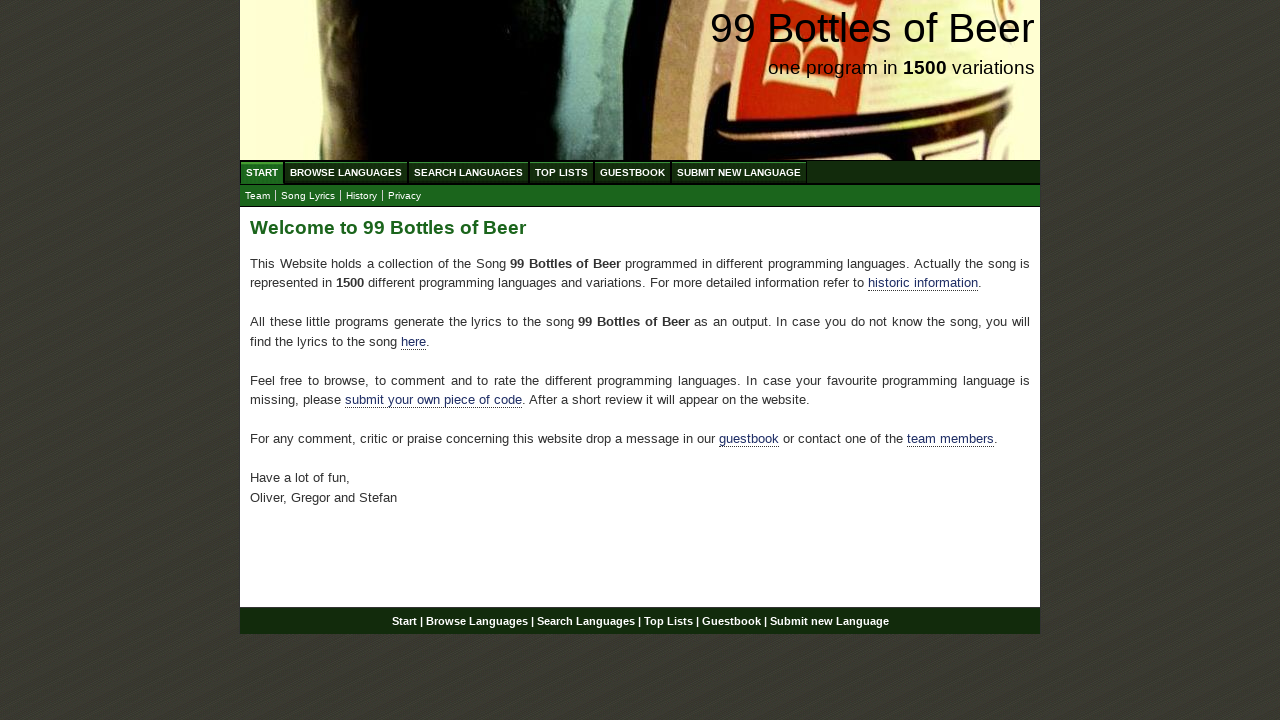

Clicked on Team link to navigate to team page at (258, 196) on a[href='team.html']
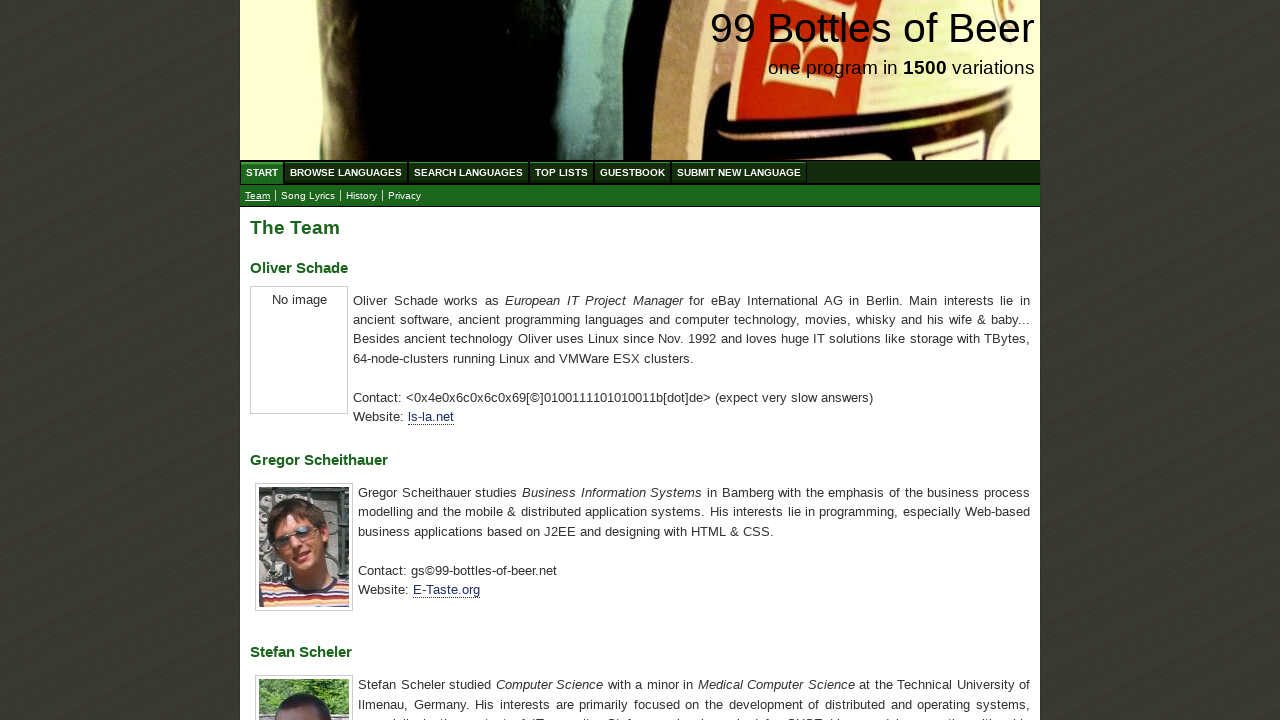

Verified author name 1: 'Oliver Schade'
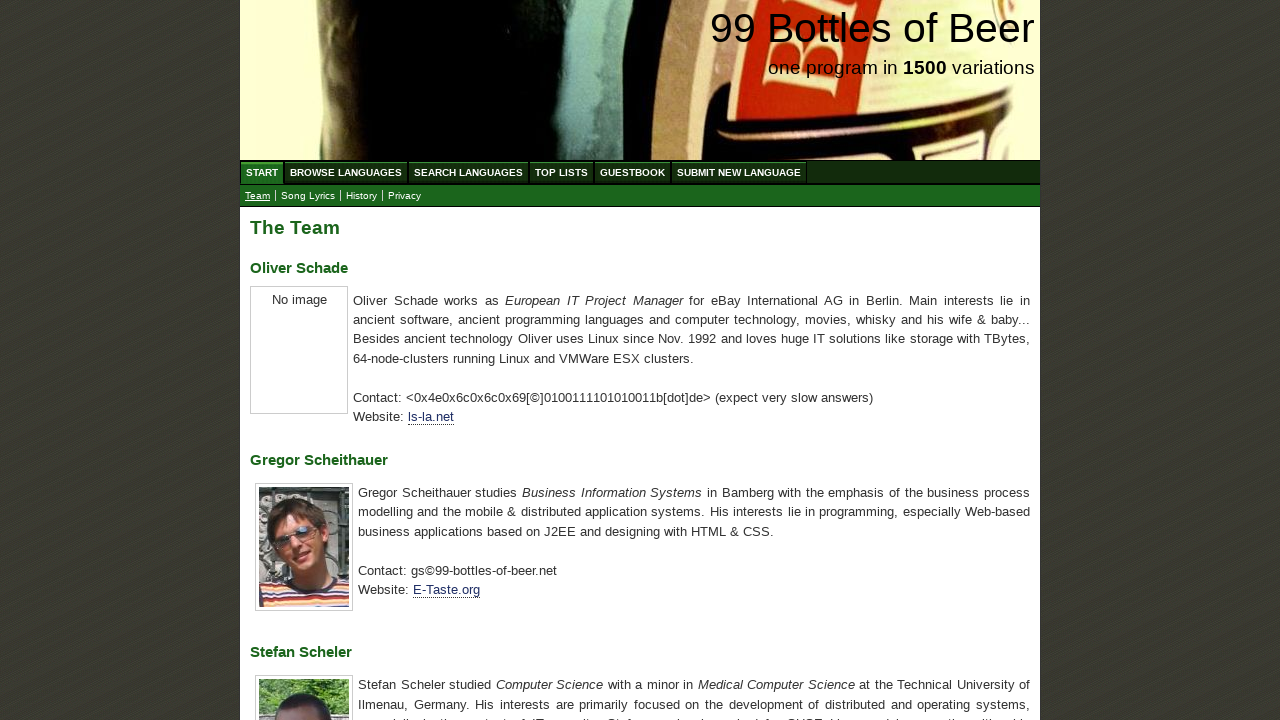

Verified author name 2: 'Gregor Scheithauer'
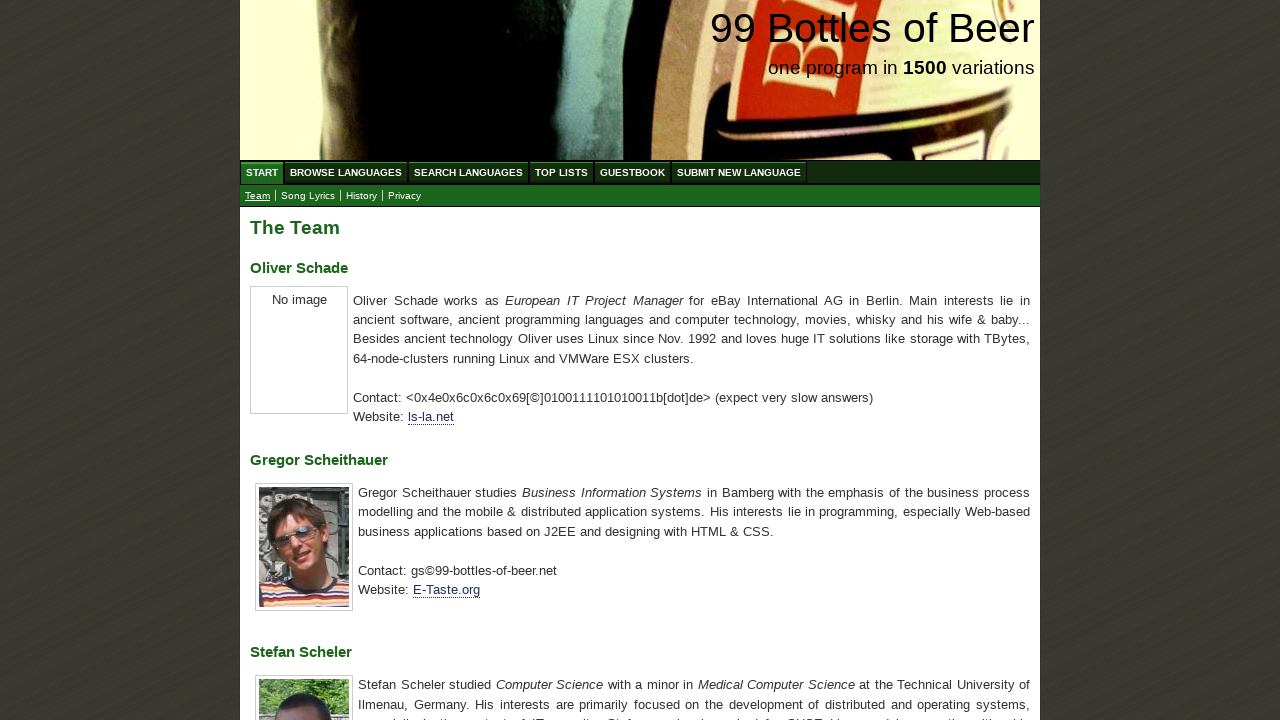

Verified author name 3: 'Stefan Scheler'
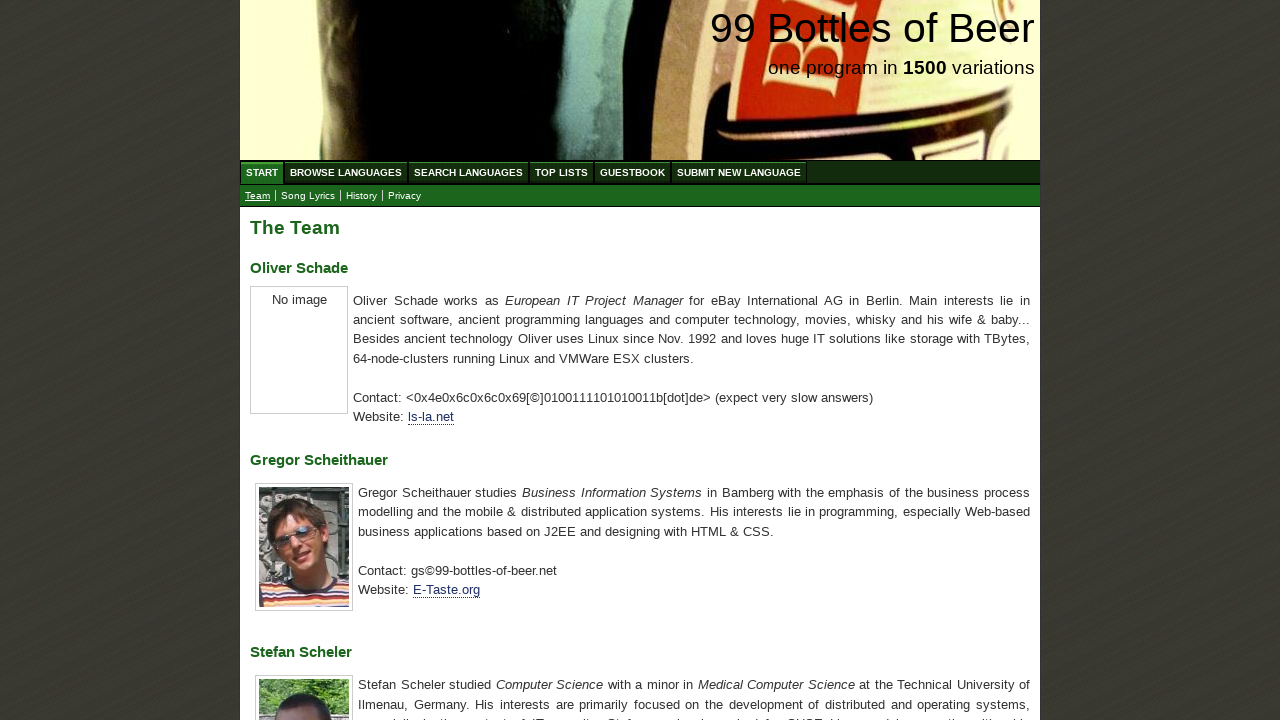

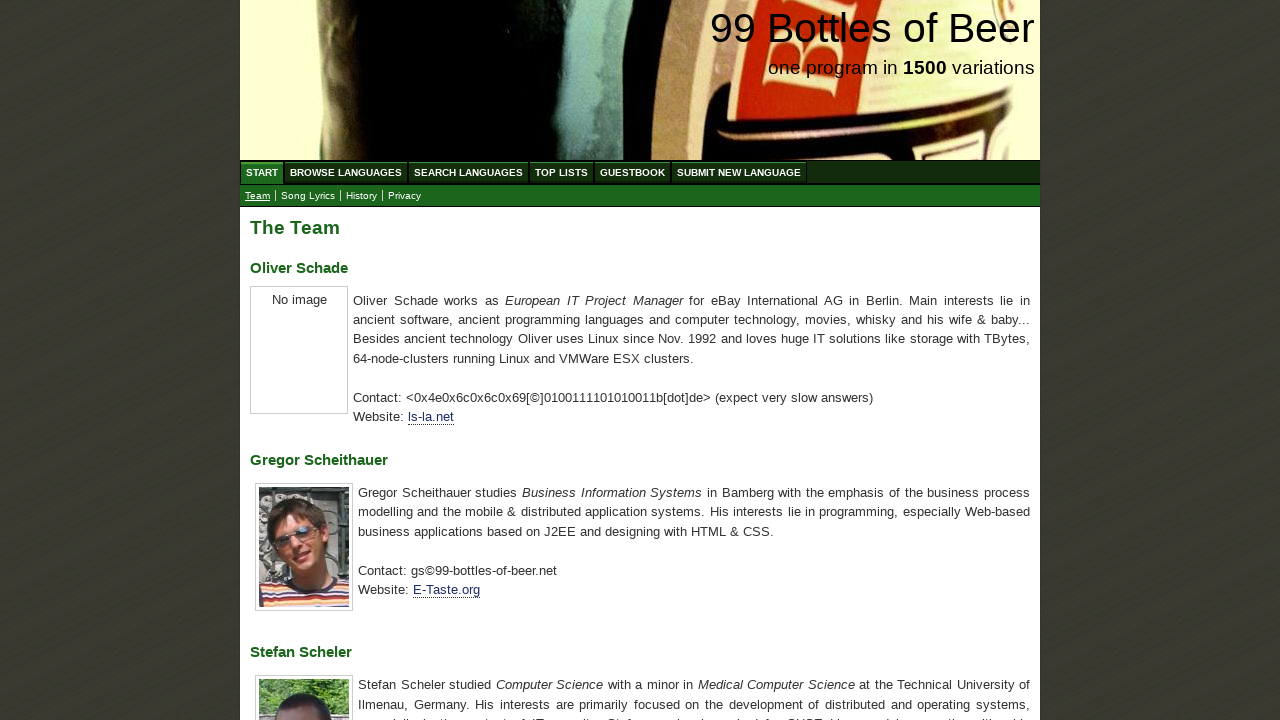